Tests horizontal slider functionality by dragging the slider to its maximum position and verifying the value changes to 5

Starting URL: https://the-internet.herokuapp.com/horizontal_slider

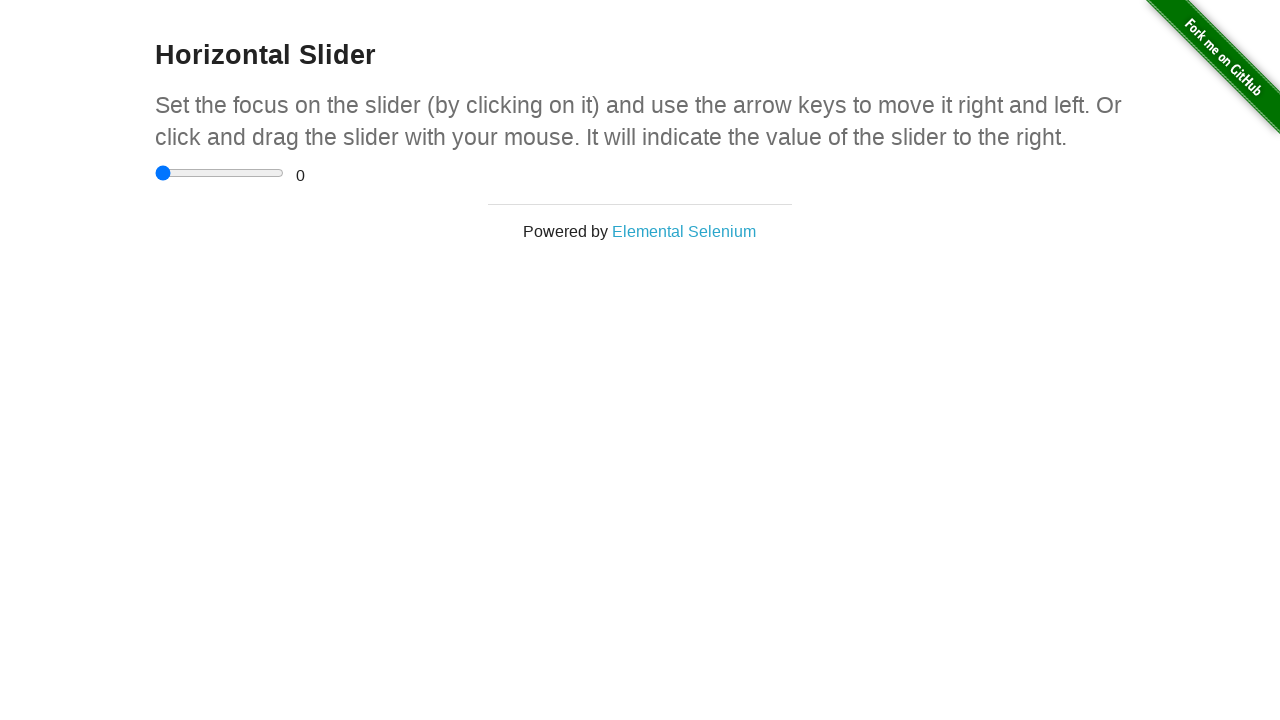

Navigated to horizontal slider test page
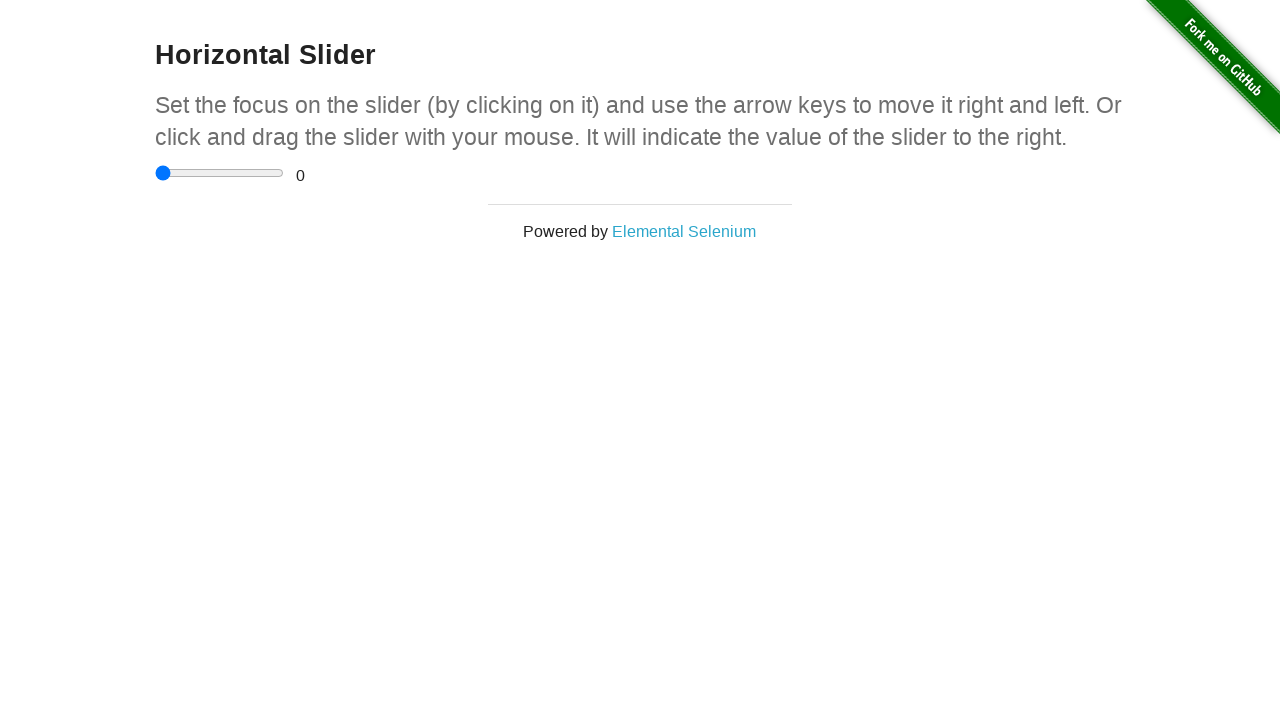

Located the slider input element
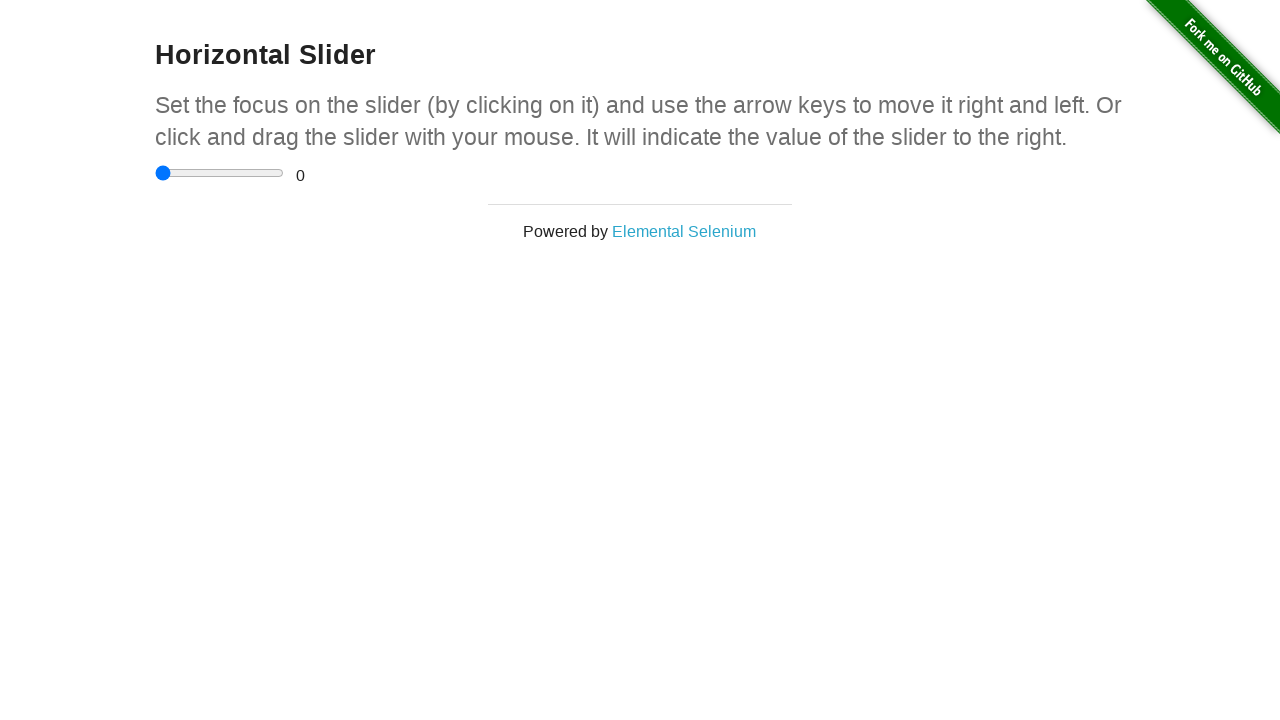

Retrieved slider bounding box dimensions
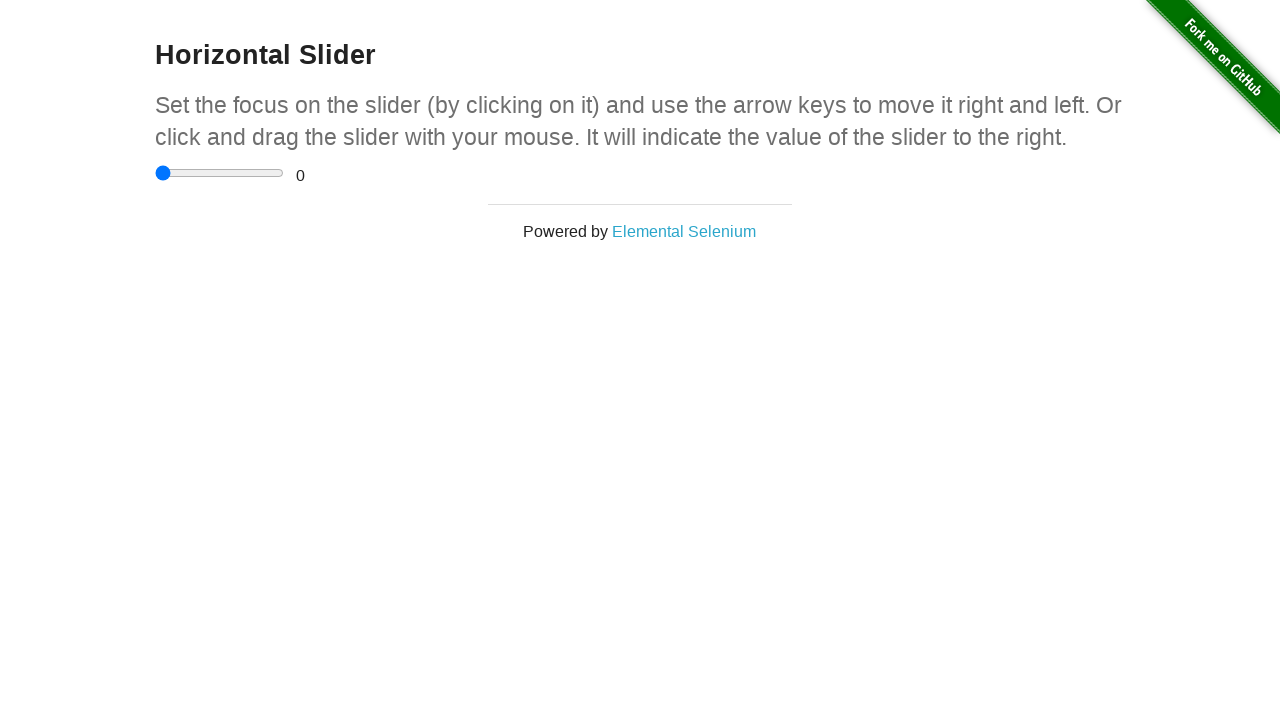

Moved mouse to center of slider at (220, 173)
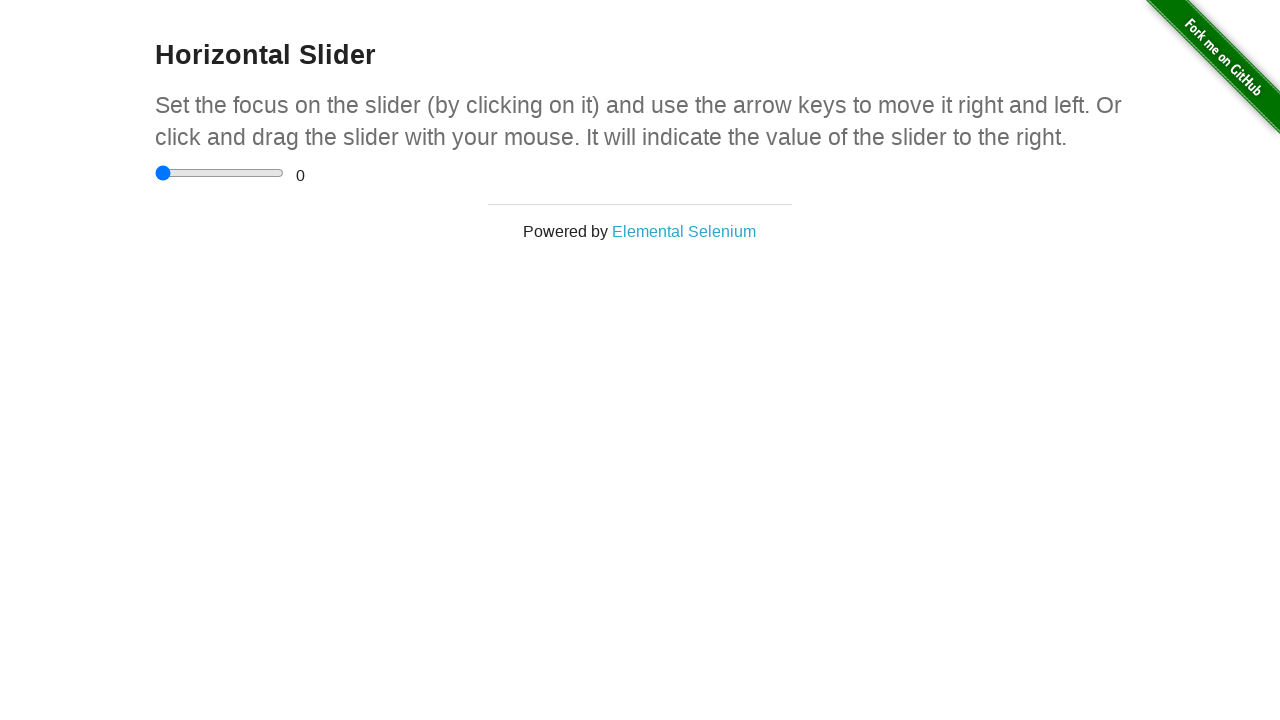

Mouse button pressed down on slider at (220, 173)
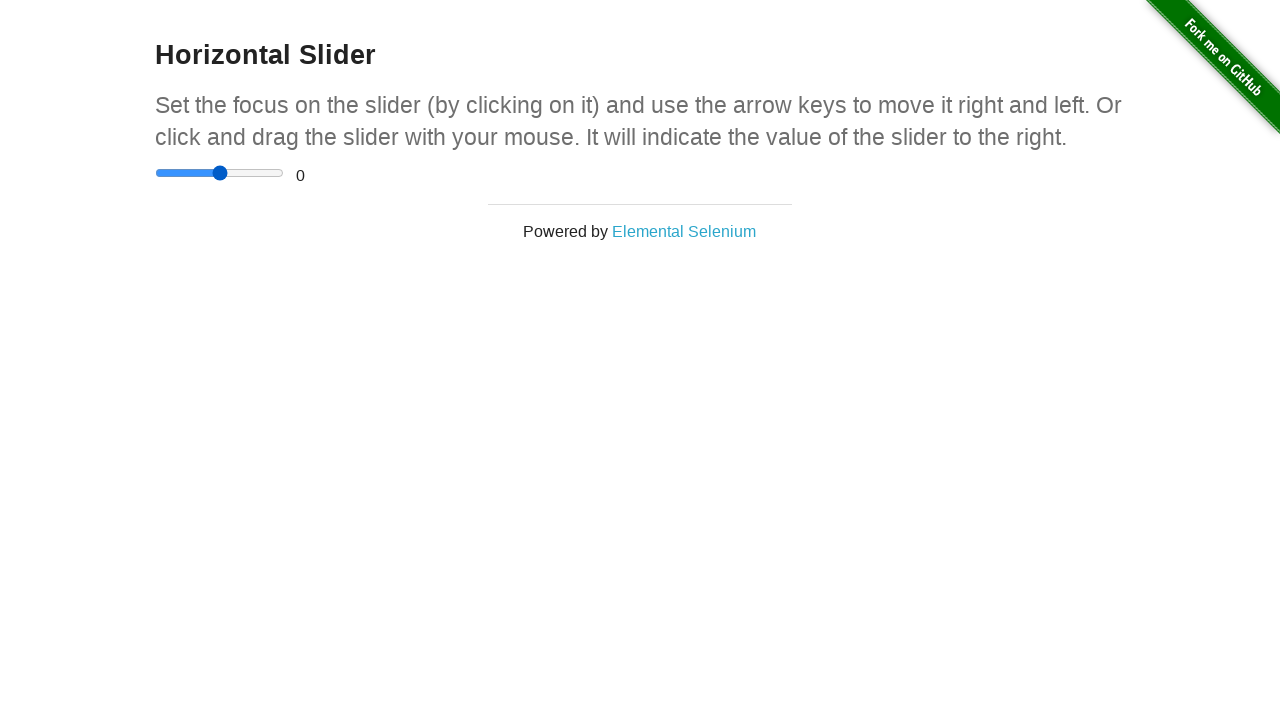

Dragged slider to the right edge at (284, 173)
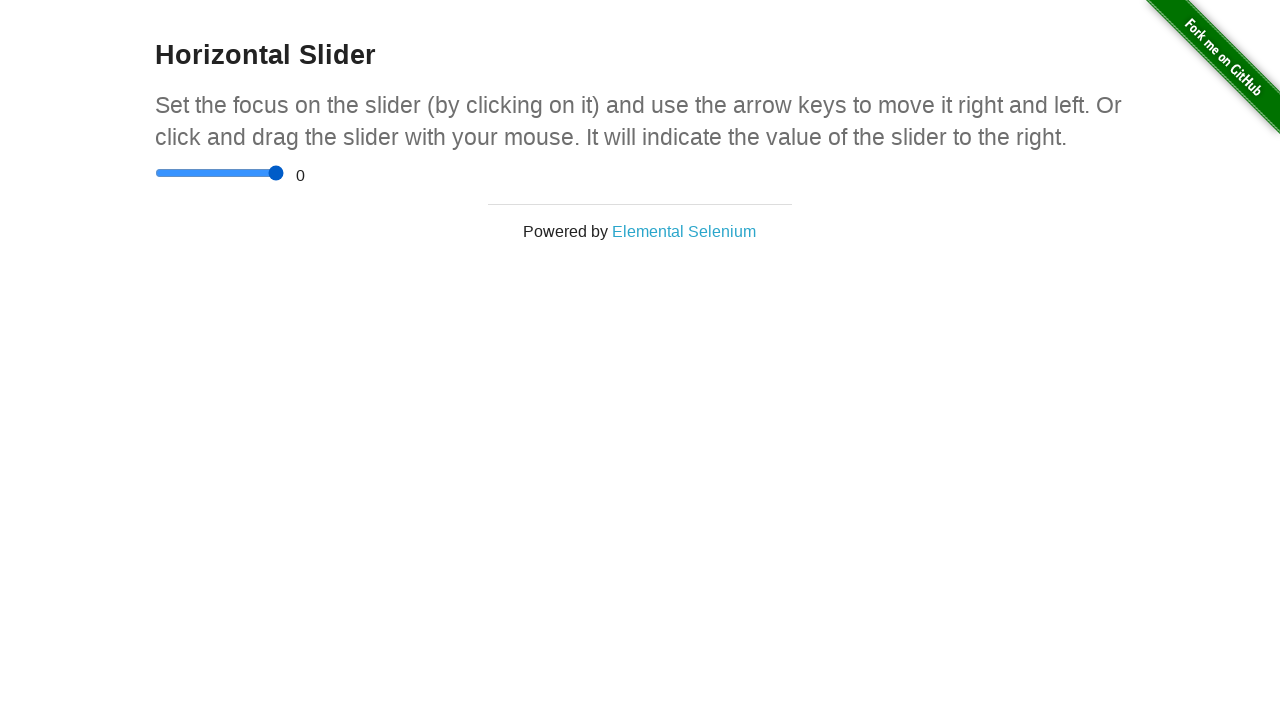

Mouse button released after drag at (284, 173)
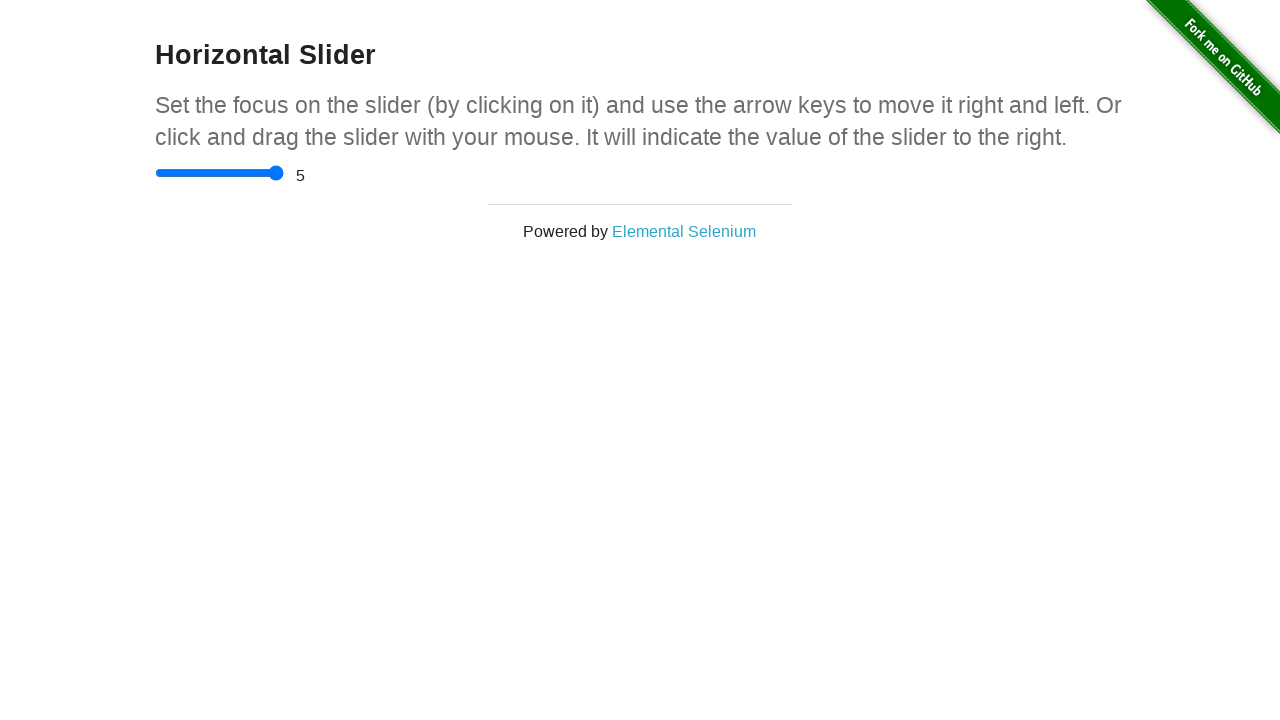

Verified slider value changed to 5
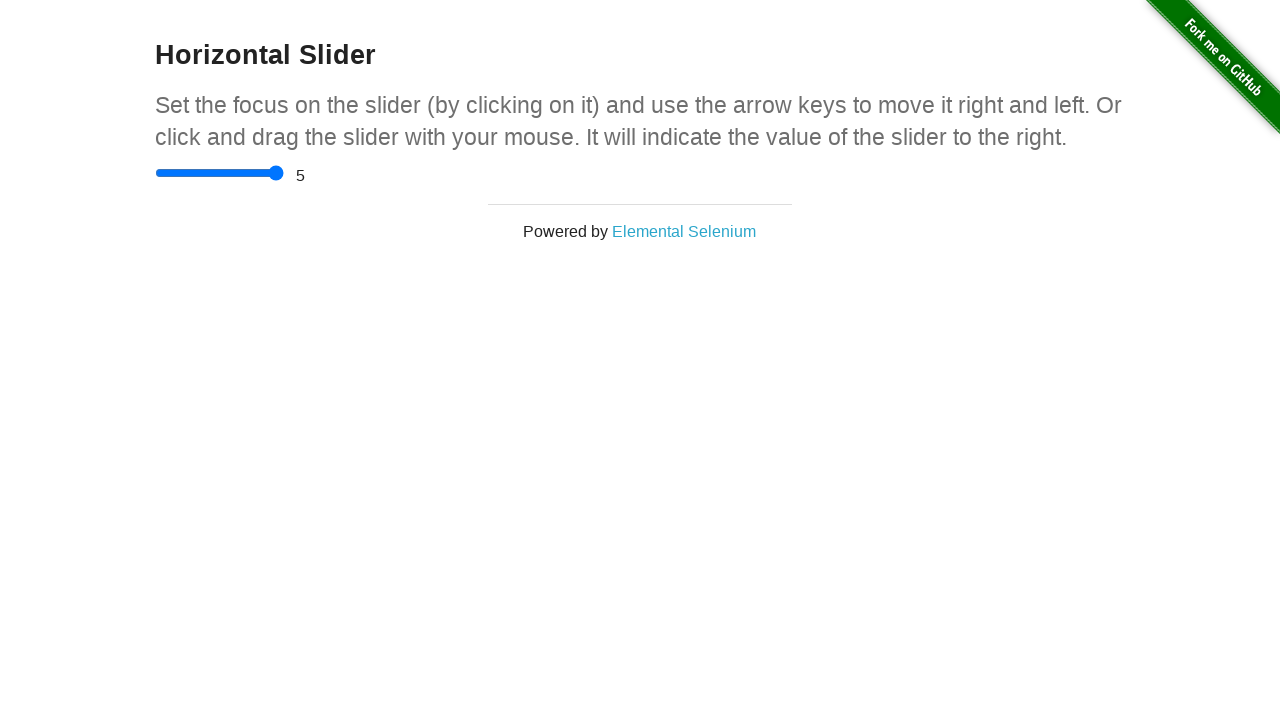

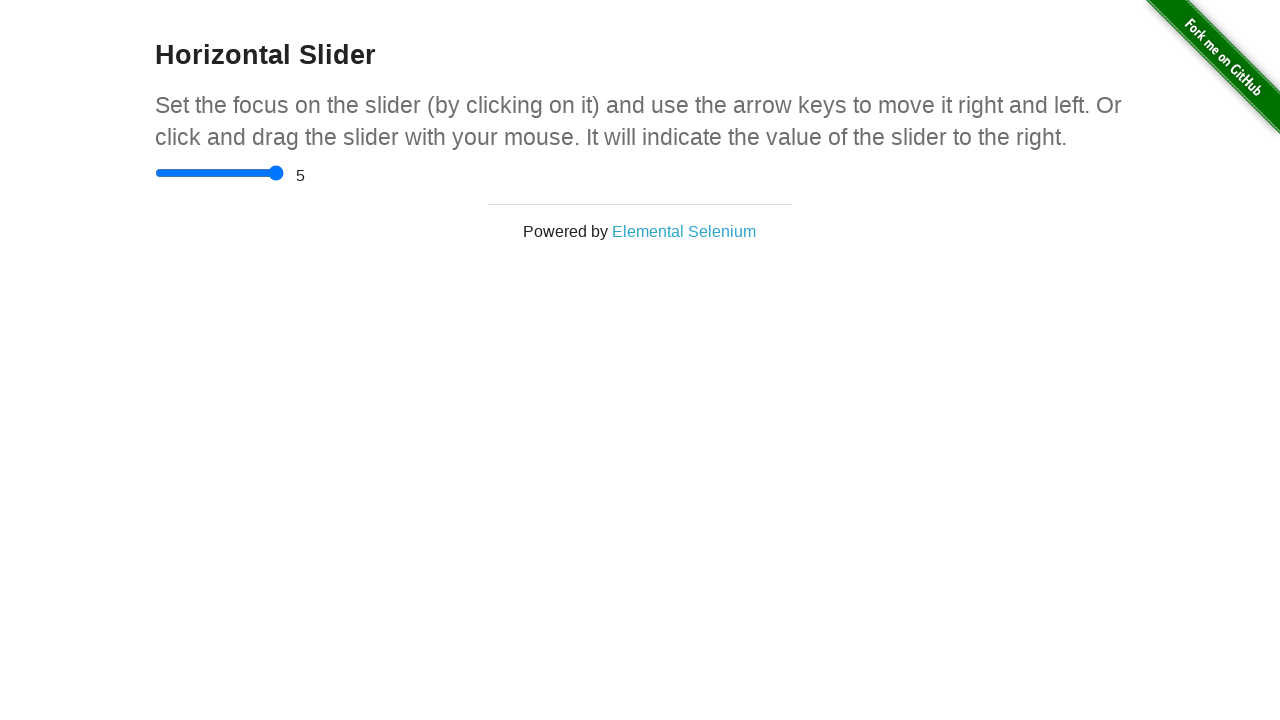